Tests drag and drop functionality by dragging a draggable element and dropping it onto a droppable target area

Starting URL: http://jqueryui.com/resources/demos/droppable/default.html

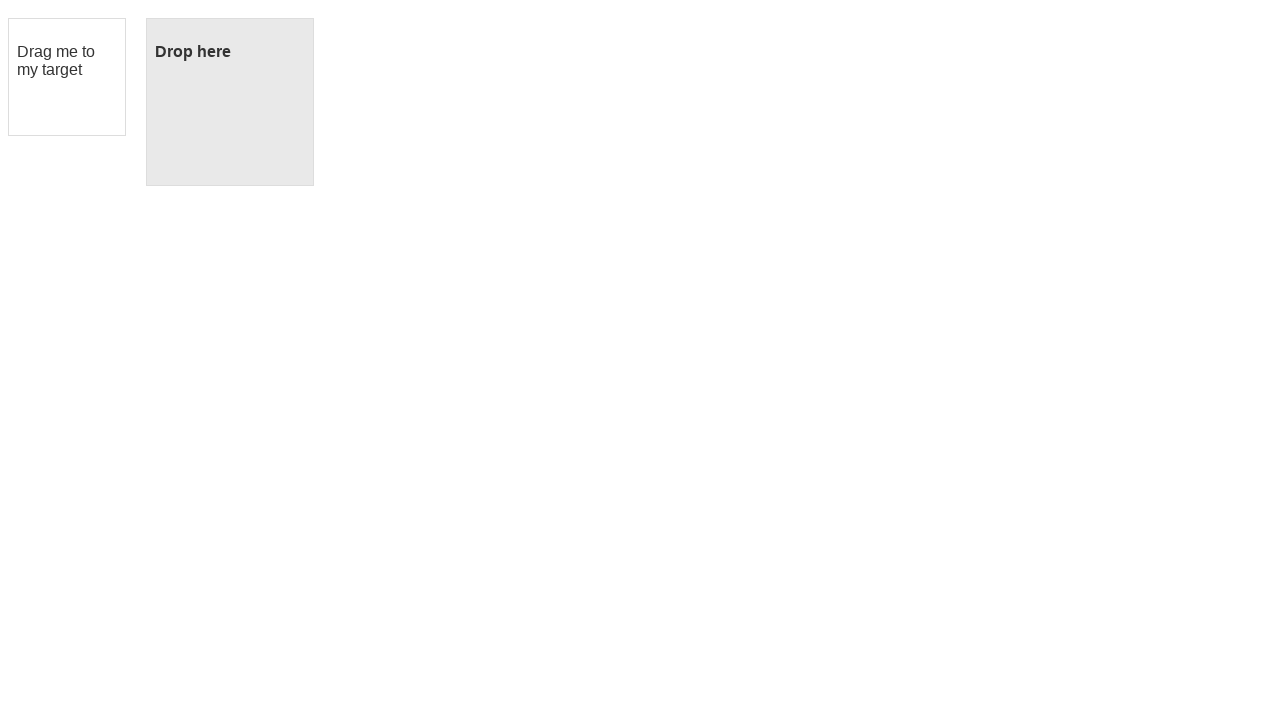

Located the draggable element
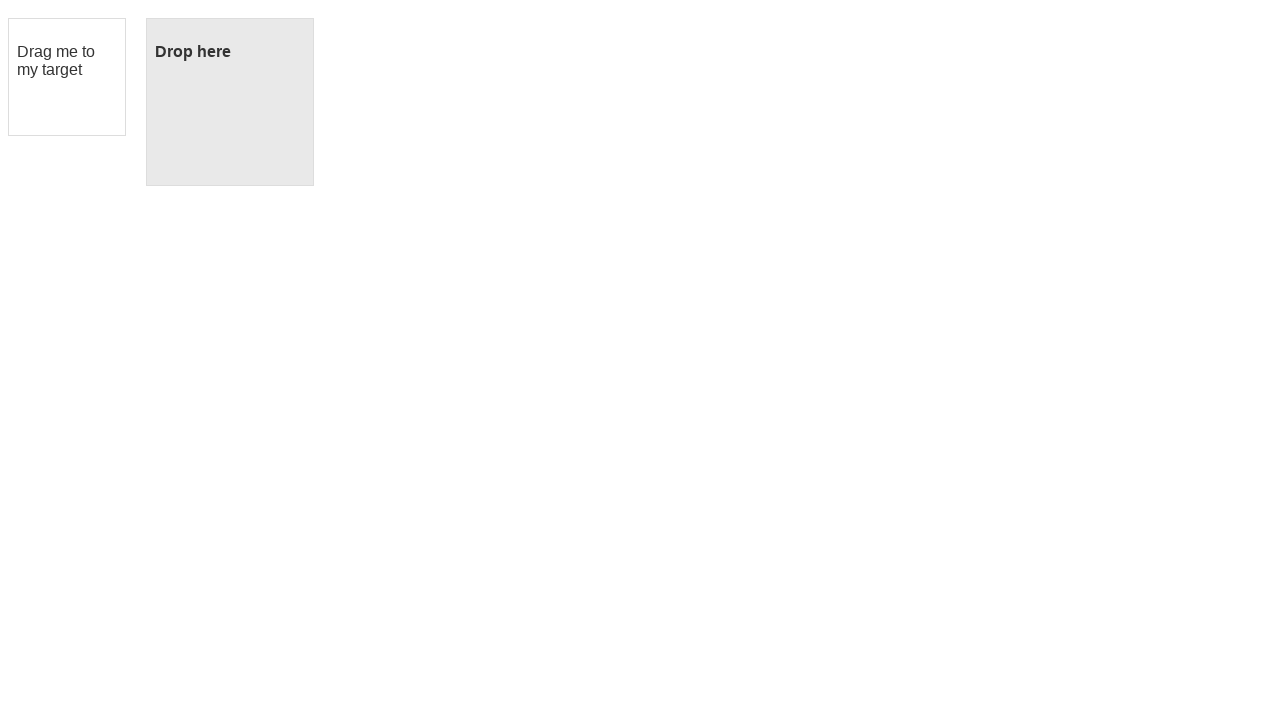

Located the droppable target area
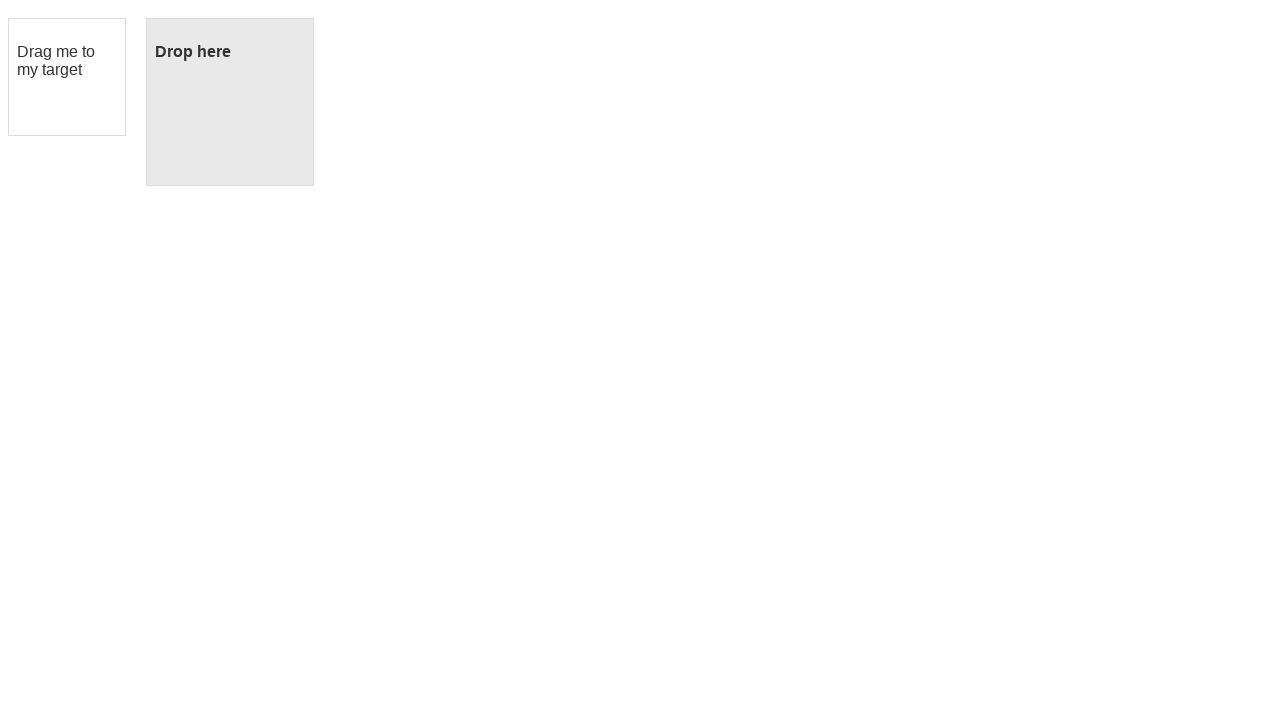

Dragged the draggable element and dropped it onto the droppable target at (230, 102)
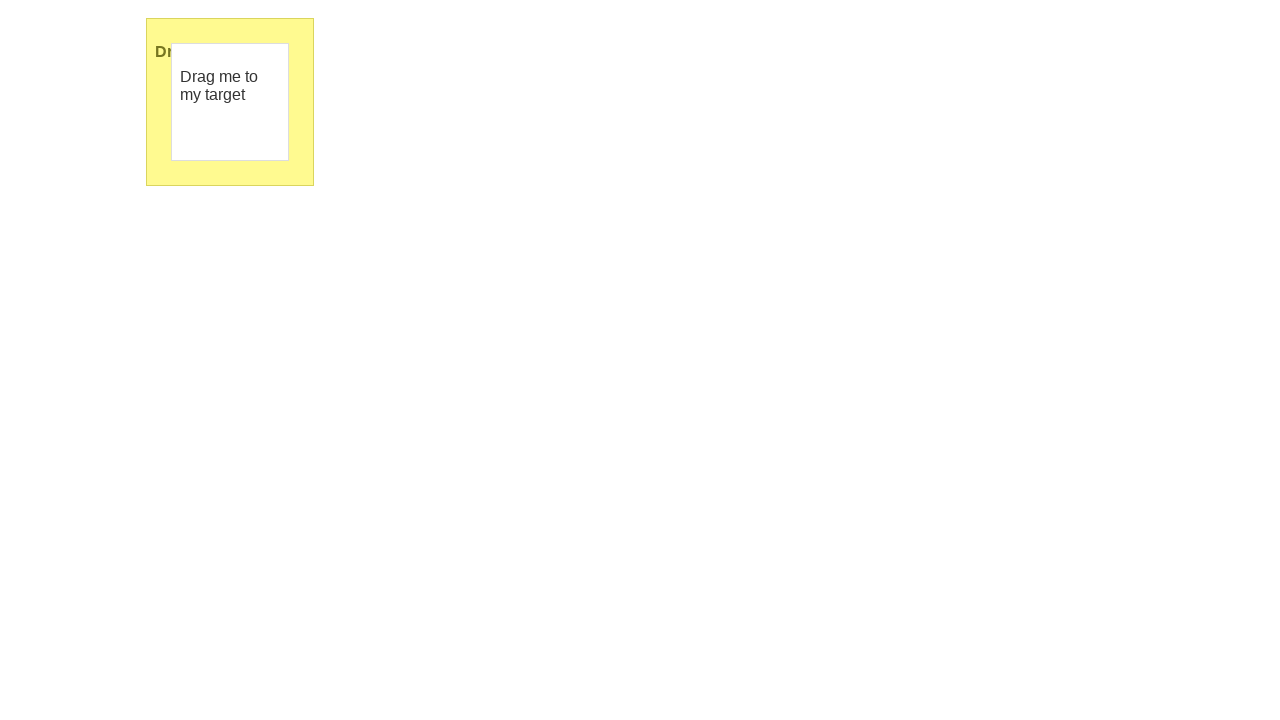

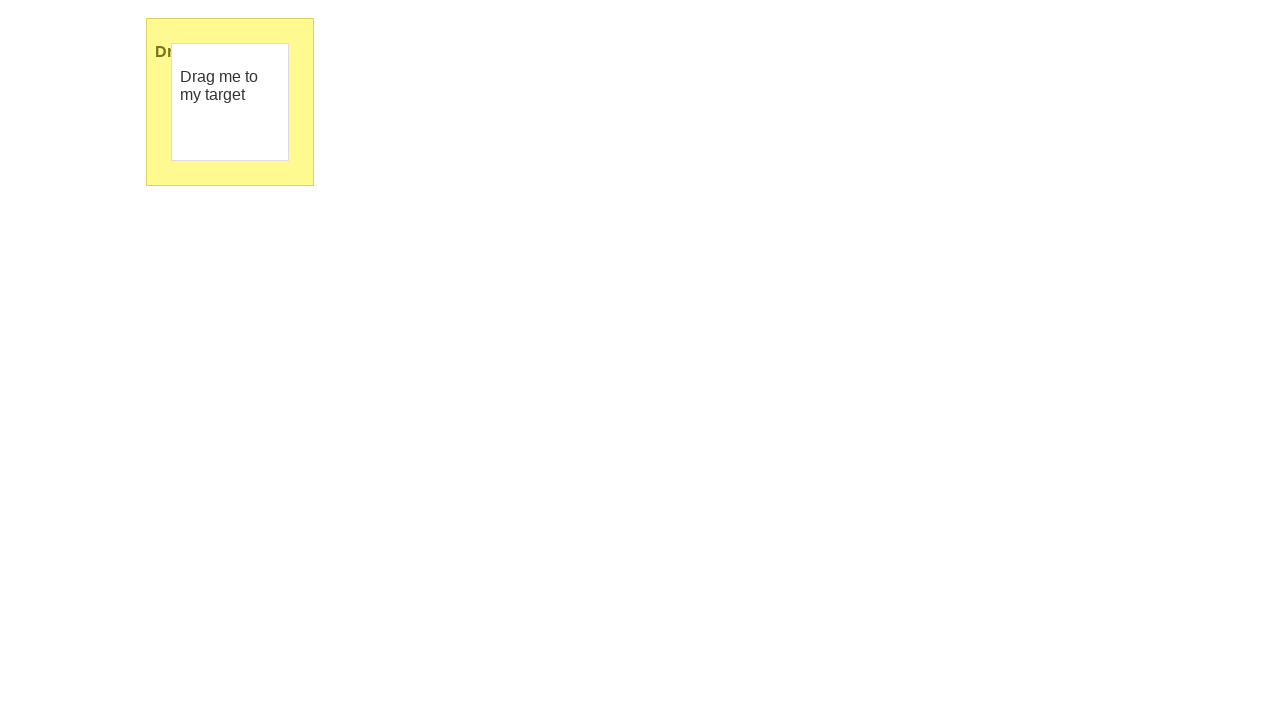